Tests right-click context menu functionality by performing a context click on a button element

Starting URL: http://swisnl.github.io/jQuery-contextMenu/demo.html

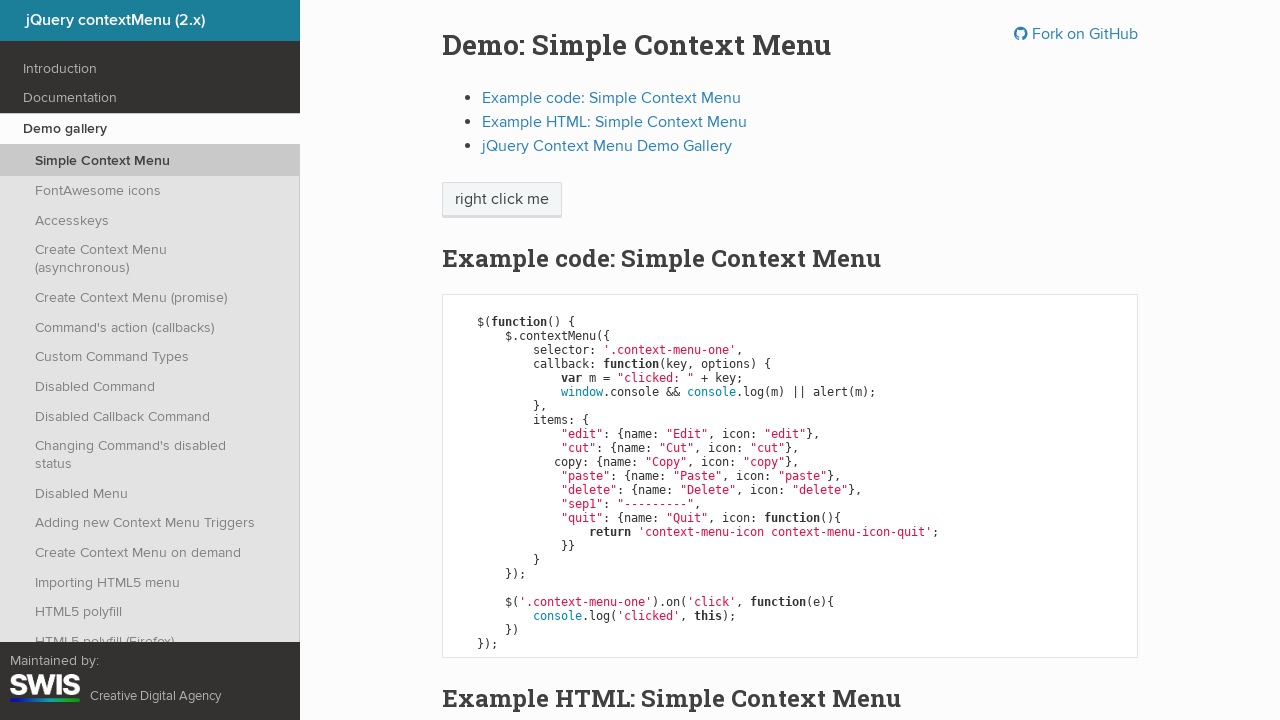

Right-clicked on context menu button at (502, 200) on span.context-menu-one.btn.btn-neutral
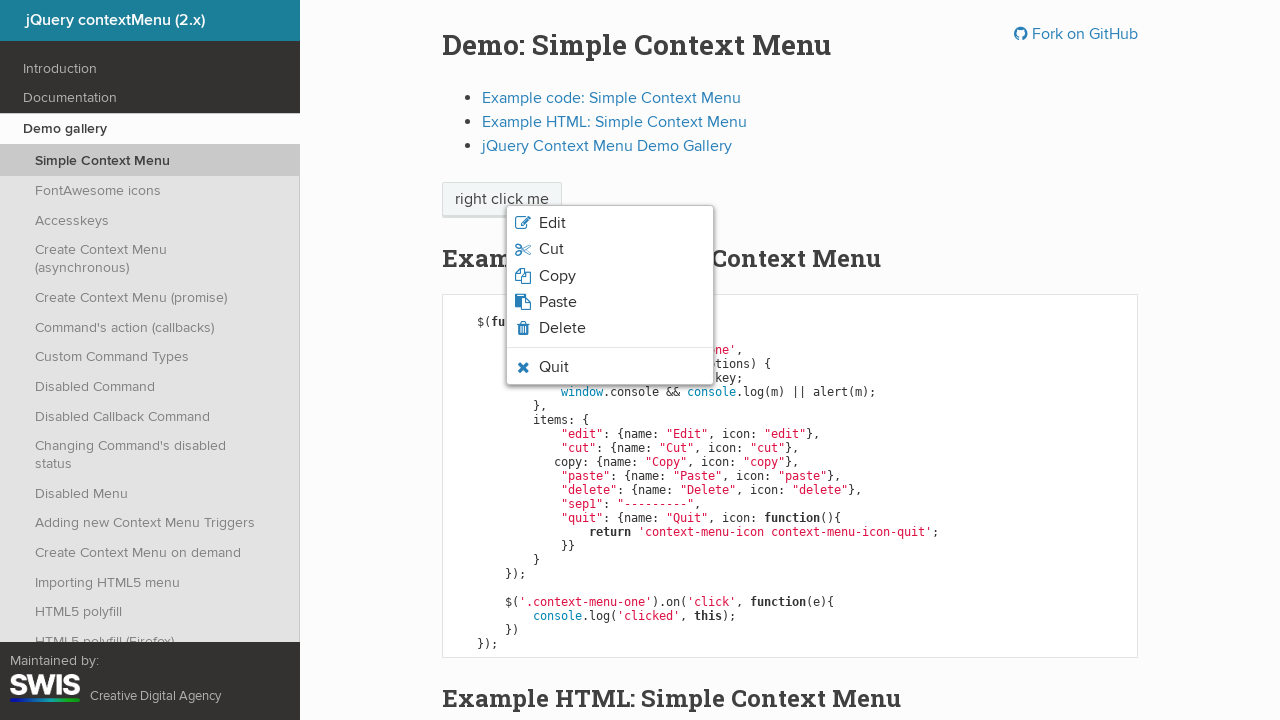

Waited for context menu to appear
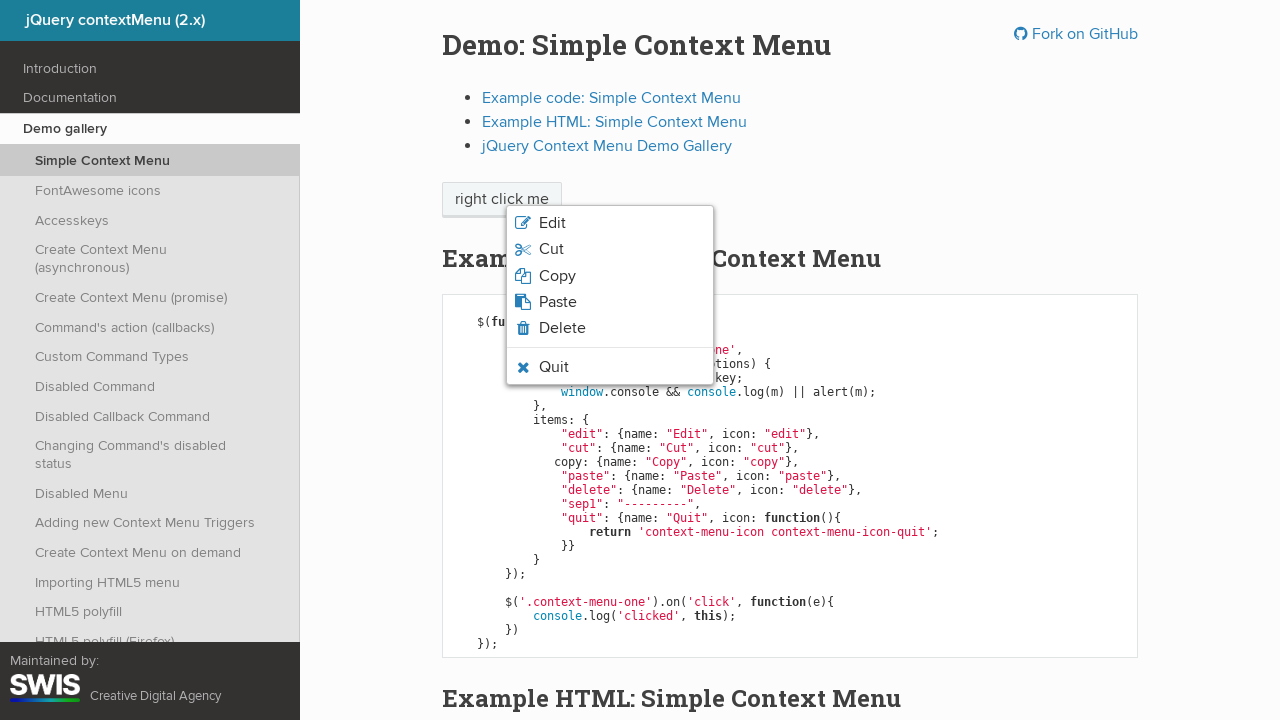

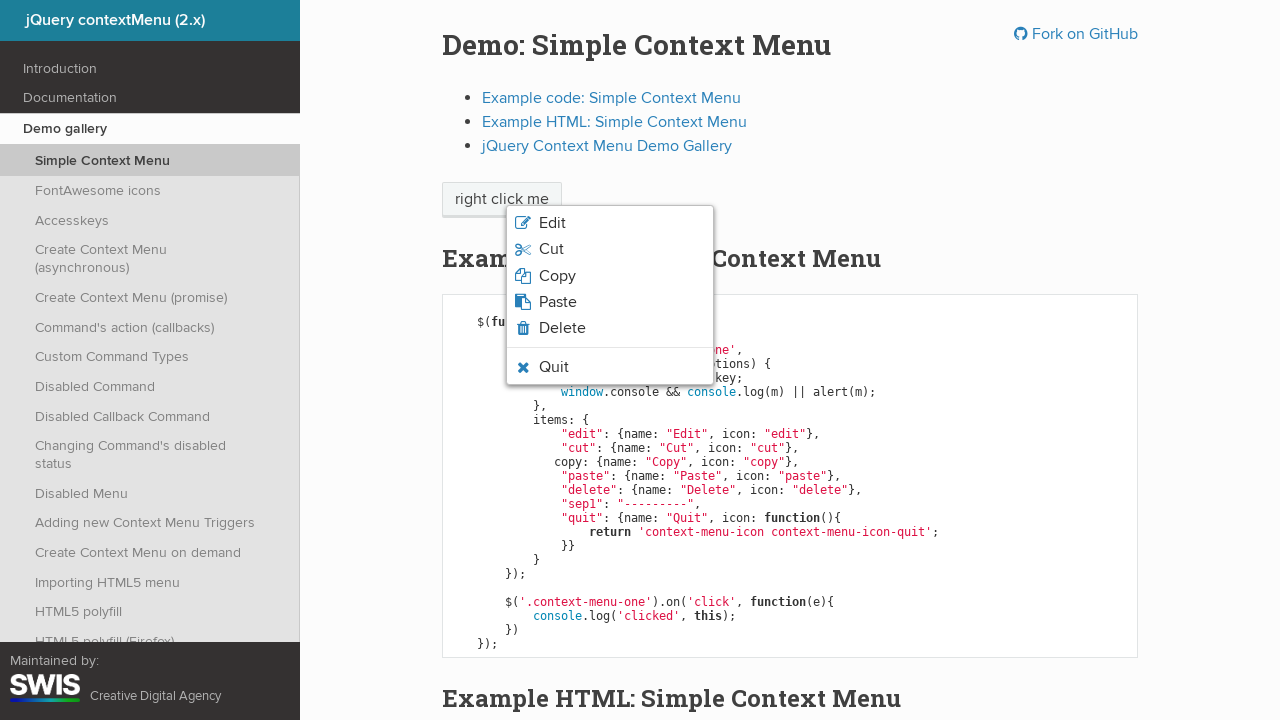